Navigates to Mars NASA news page and waits for news content to load

Starting URL: https://data-class-mars.s3.amazonaws.com/Mars/index.html

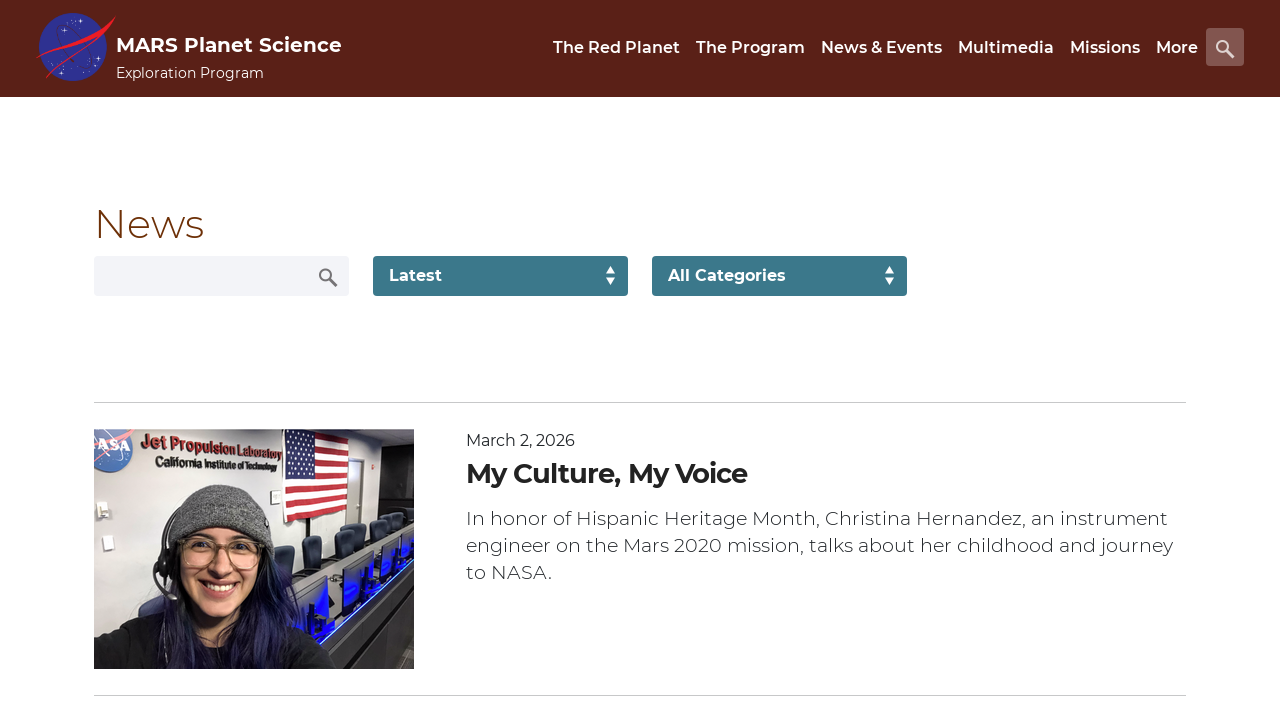

Navigated to Mars NASA news page
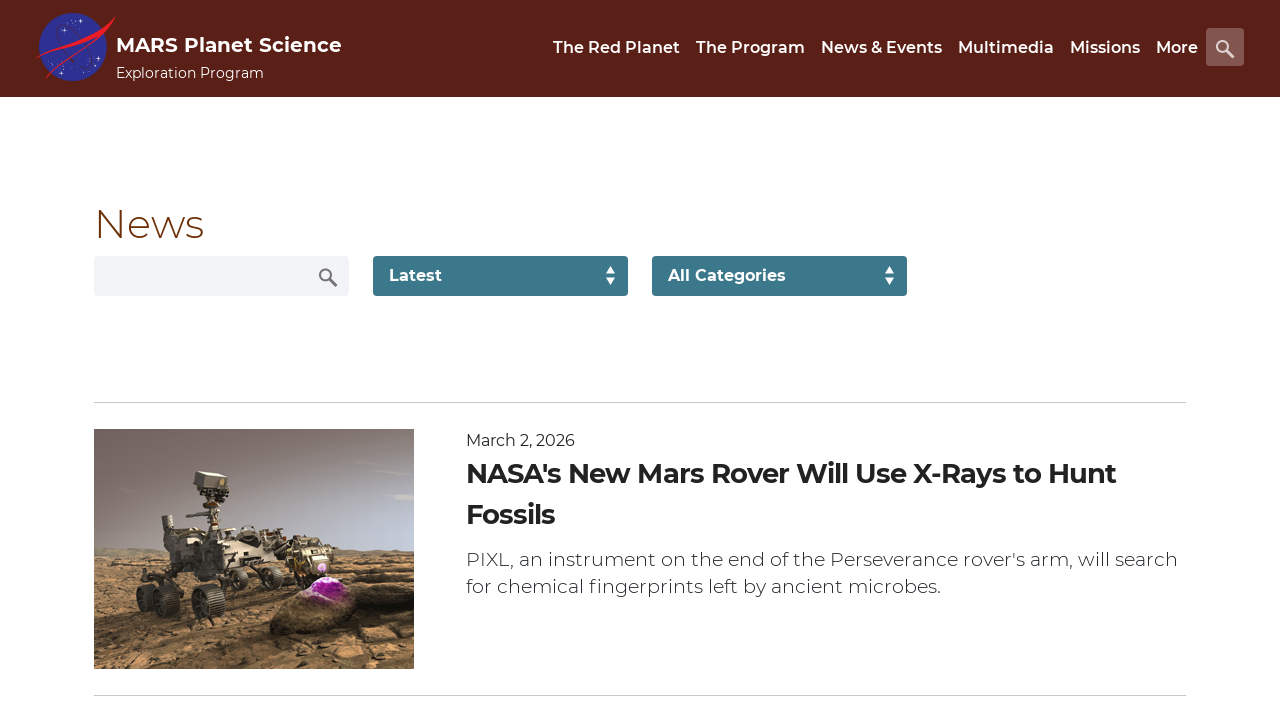

News content list loaded
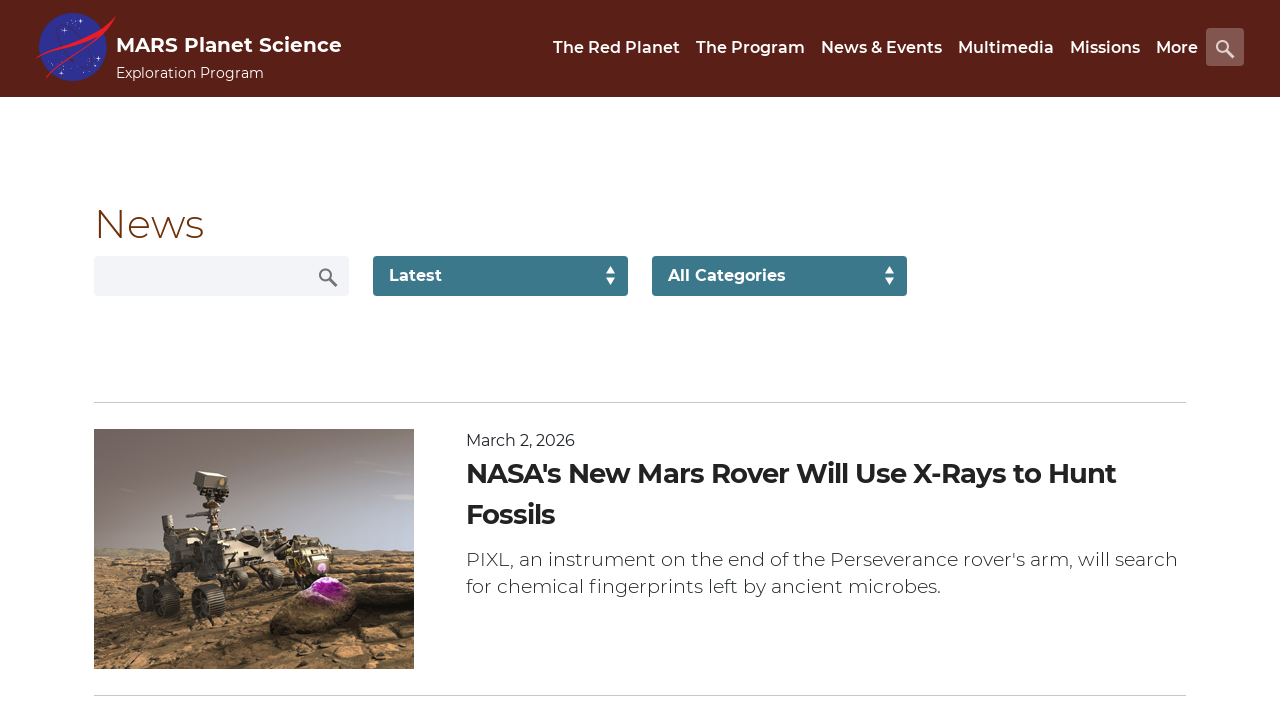

News title element is present
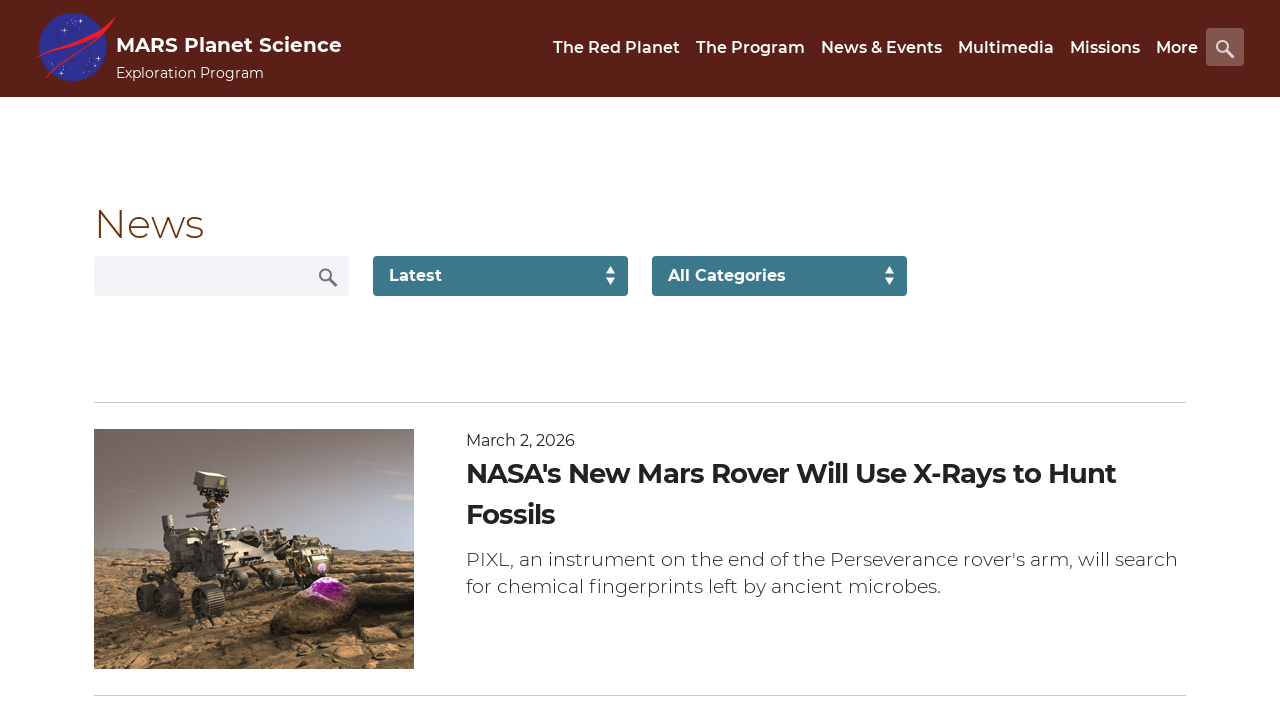

Article teaser body element is present
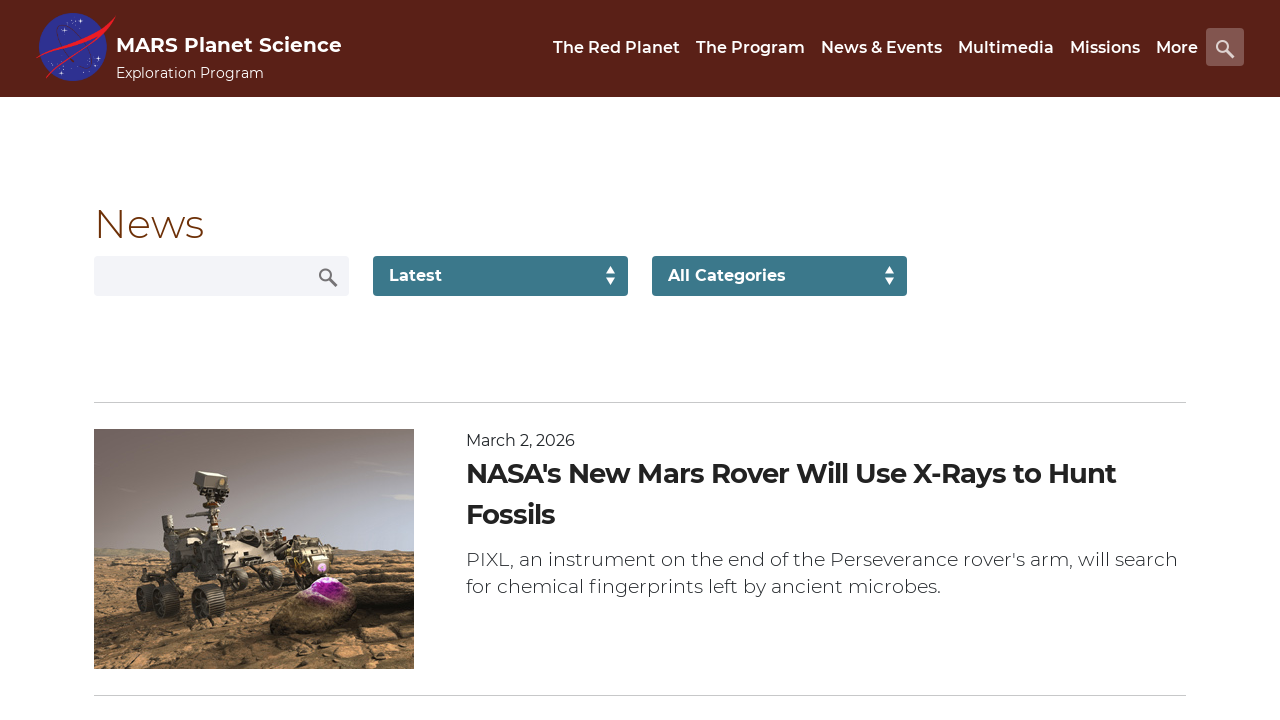

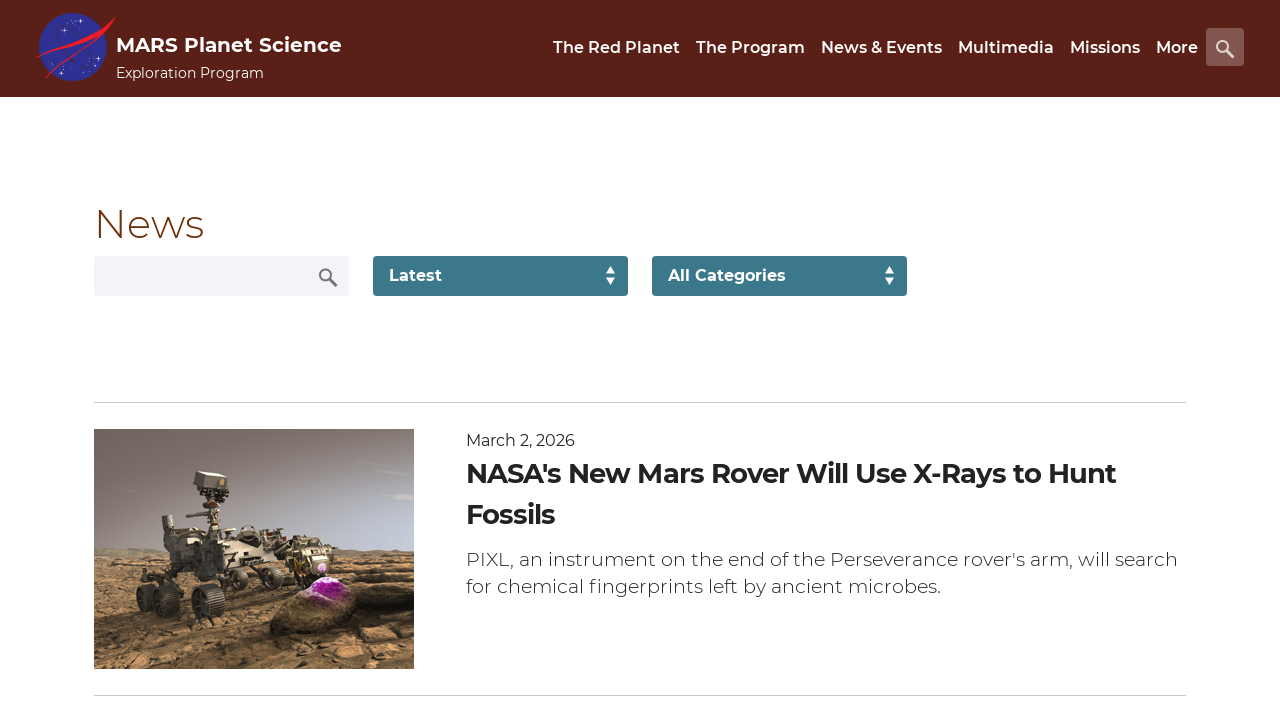